Fills the username field on a login form with a test value

Starting URL: https://the-internet.herokuapp.com/login

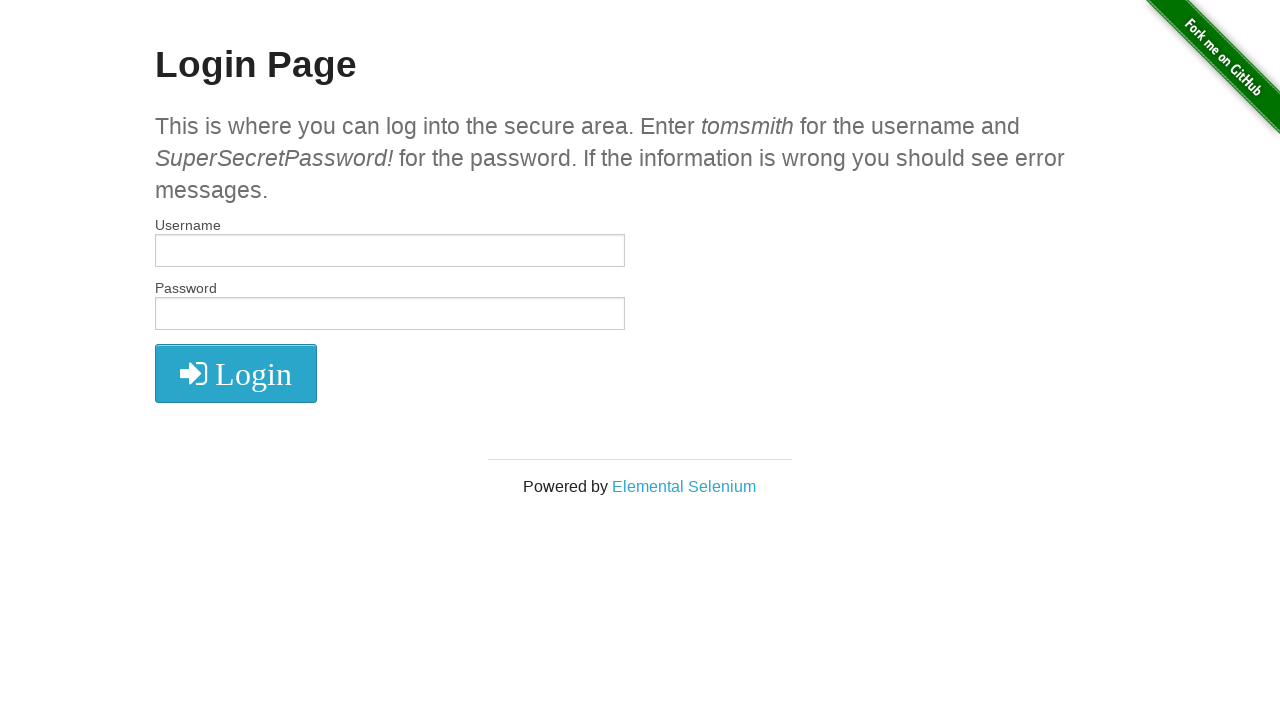

Filled username field with 'username1' on #username
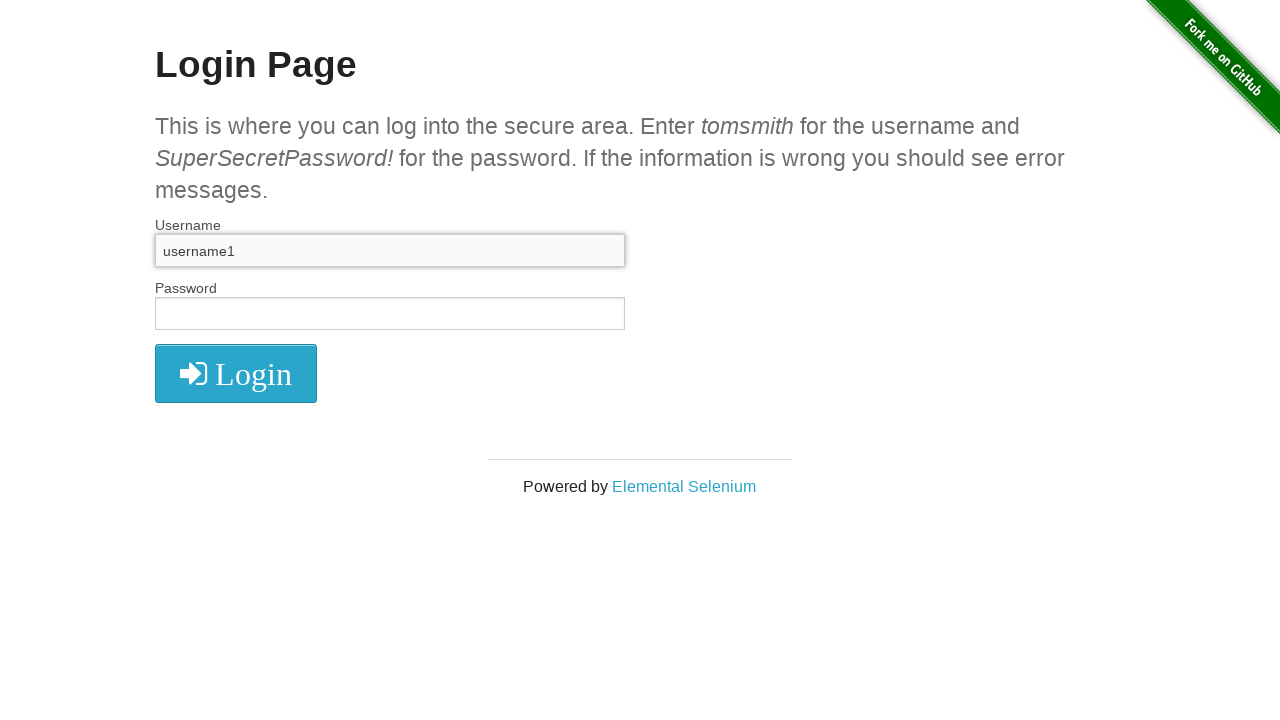

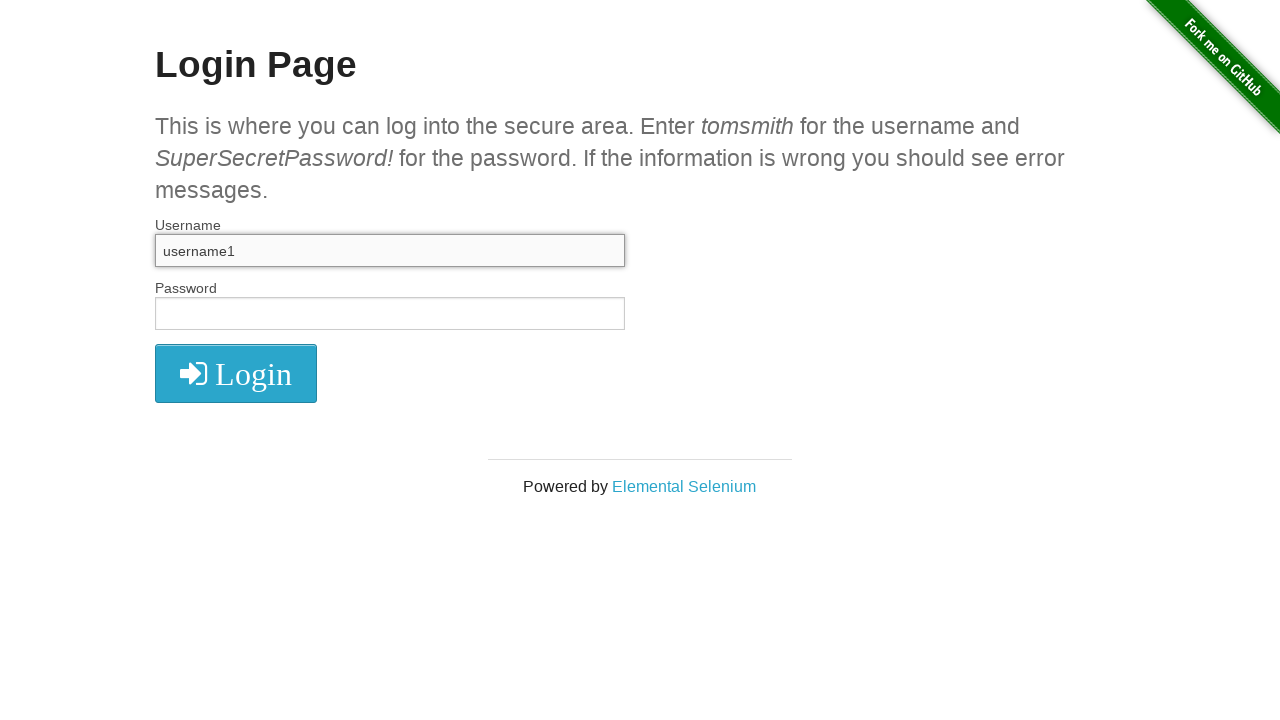